Demonstrates browser automation on a Hong Kong stock quote website by clearing an input field, entering a stock symbol, clicking submit, switching to an iframe, and verifying the stock price element is displayed.

Starting URL: http://www.aastocks.com/tc/ltp/rtquote.aspx?symbol=00001

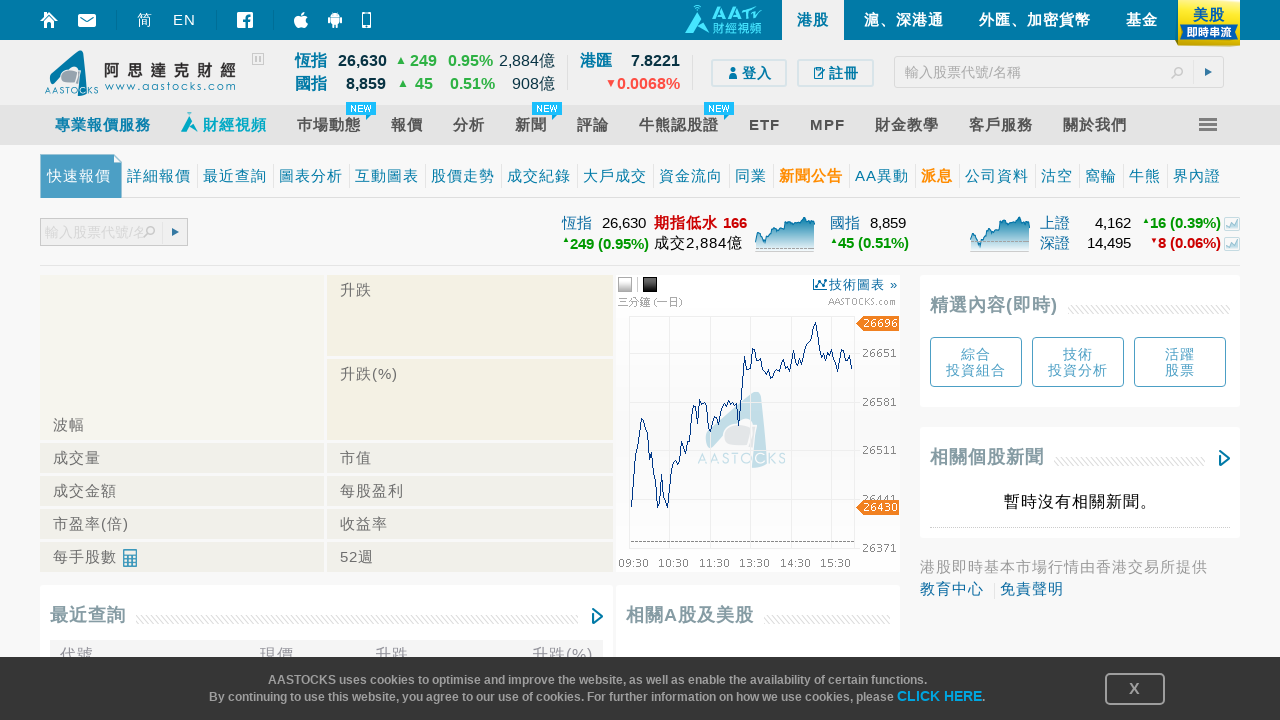

Stock symbol input field is visible
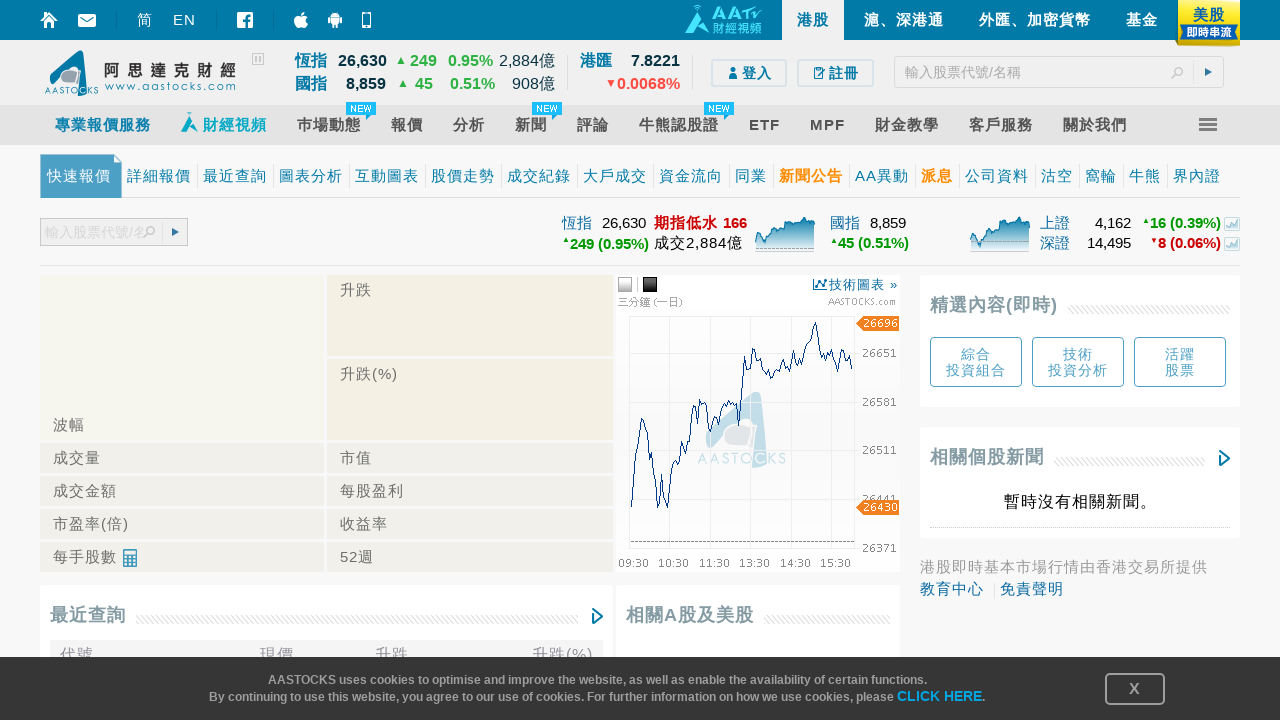

Cleared input field with 5 backspace presses on [id="sb2-txtSymbol-aa"]
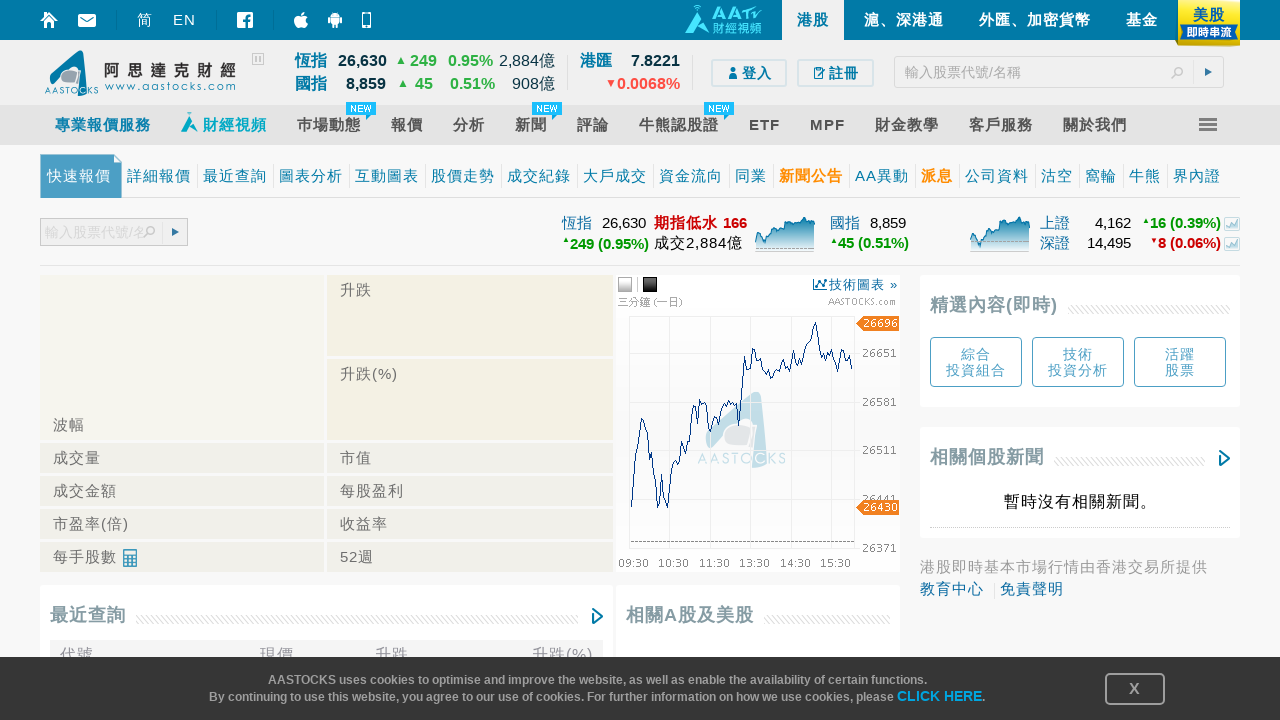

Entered stock symbol '00388' in input field on [id="sb2-txtSymbol-aa"]
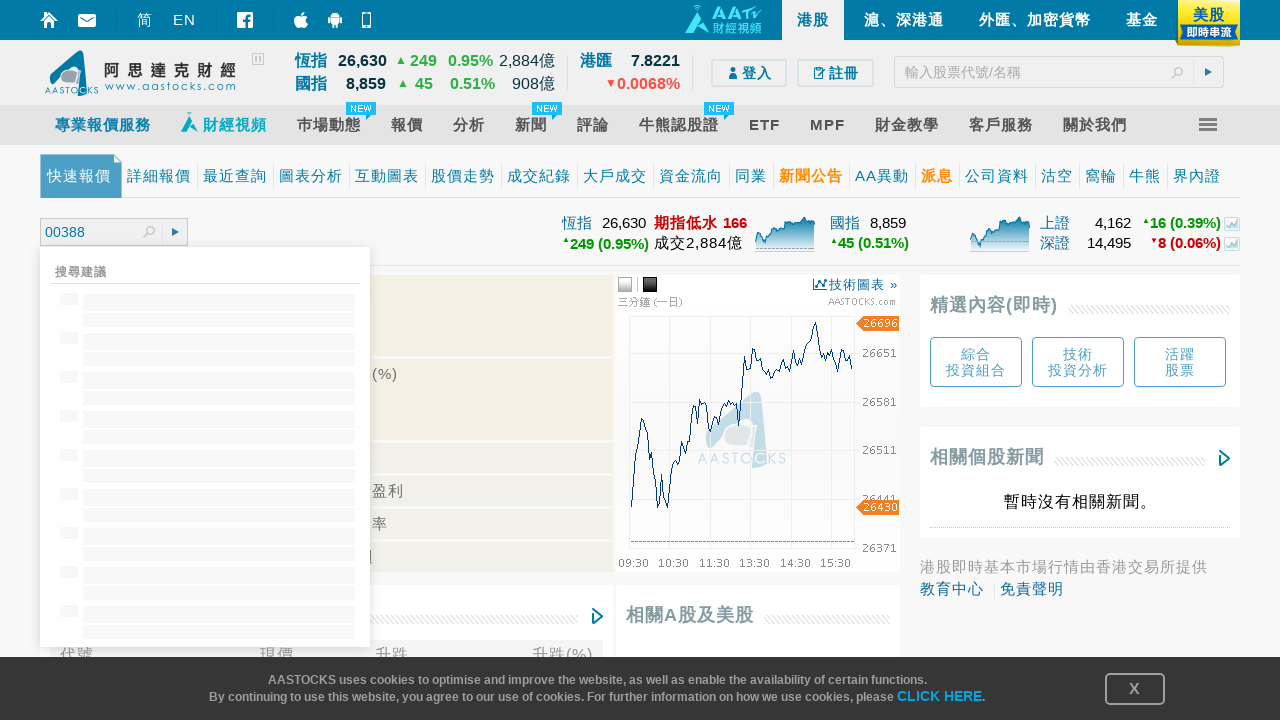

Clicked submit button to search for stock at (174, 233) on [id="sb2-btnSubmit"]
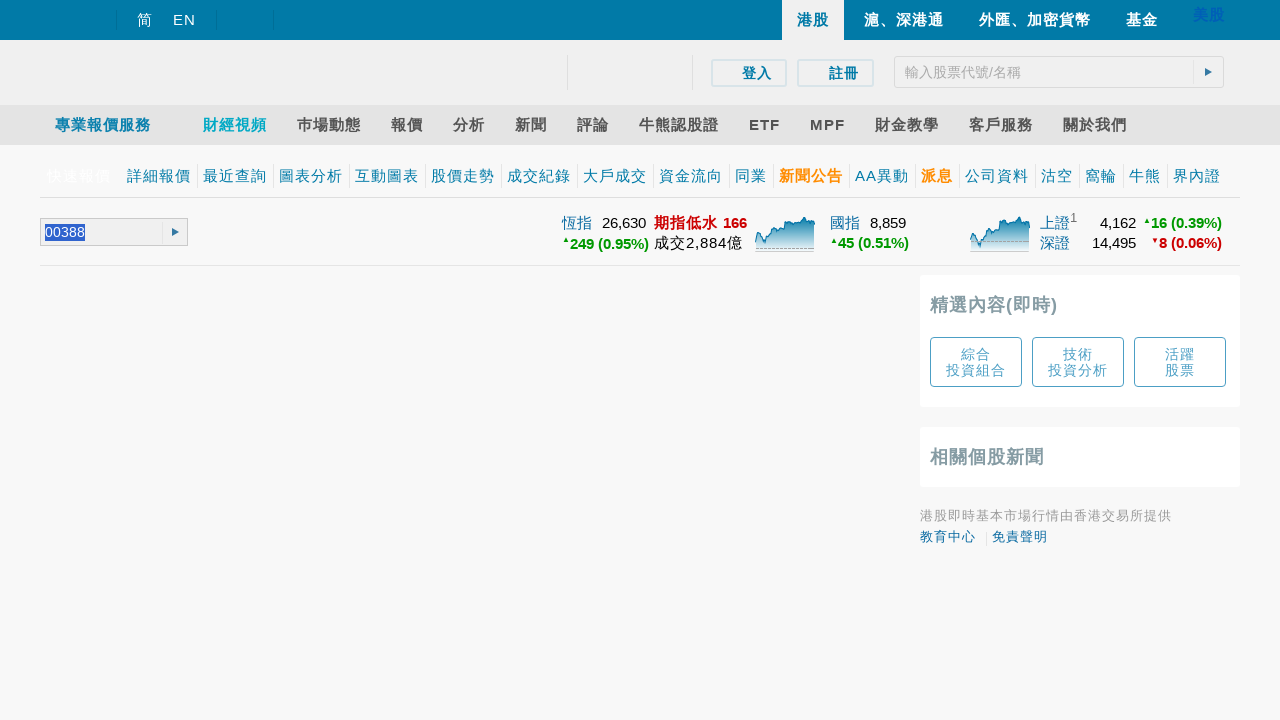

Switched to frameQuickQuote iframe
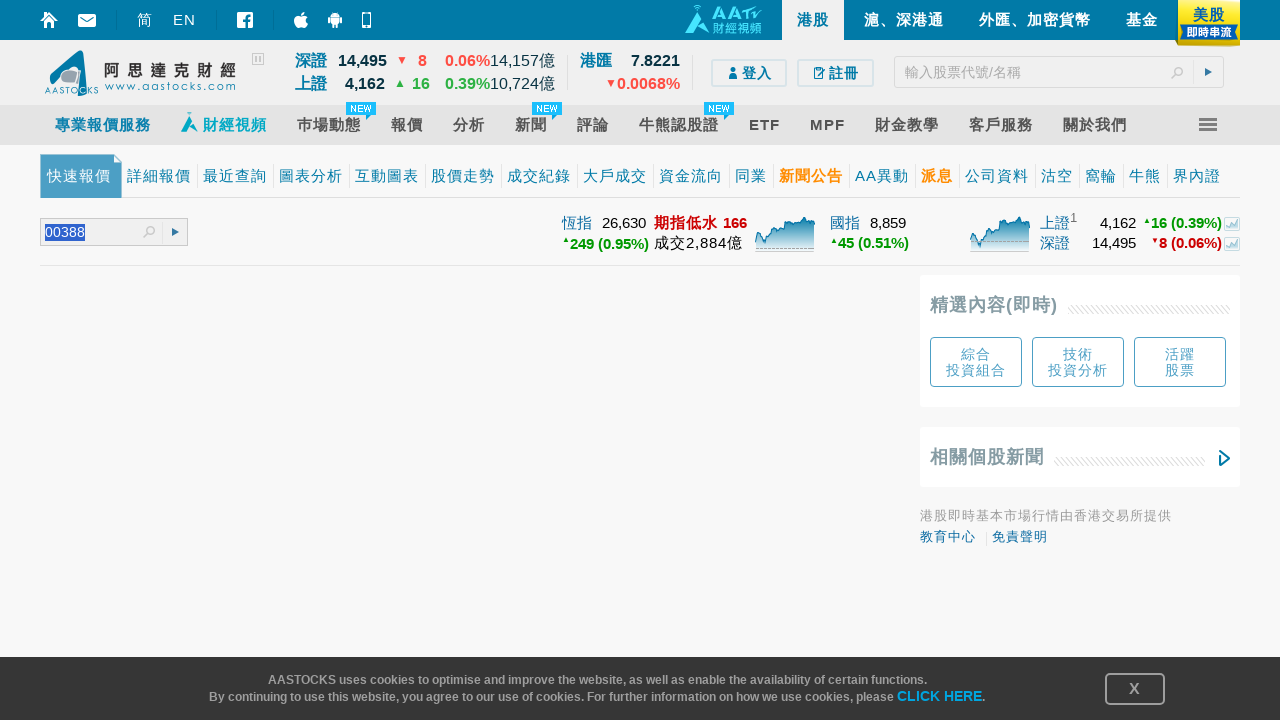

Stock price element is now visible and loaded
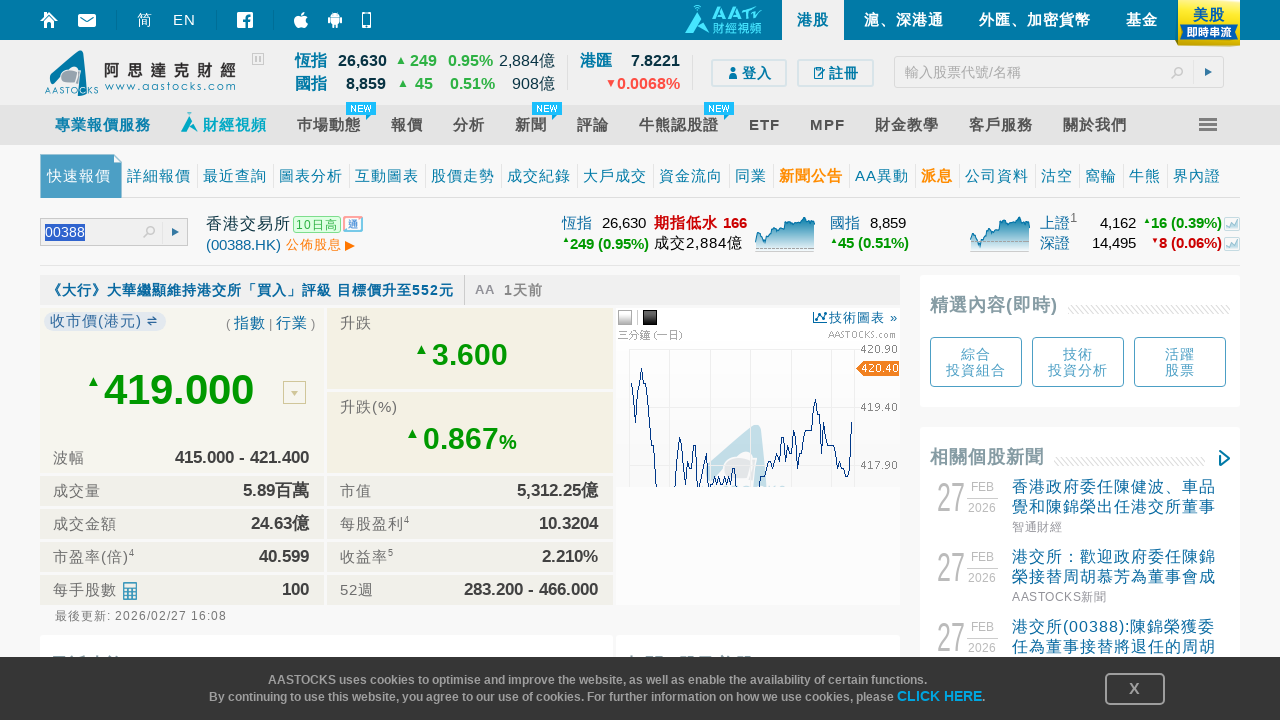

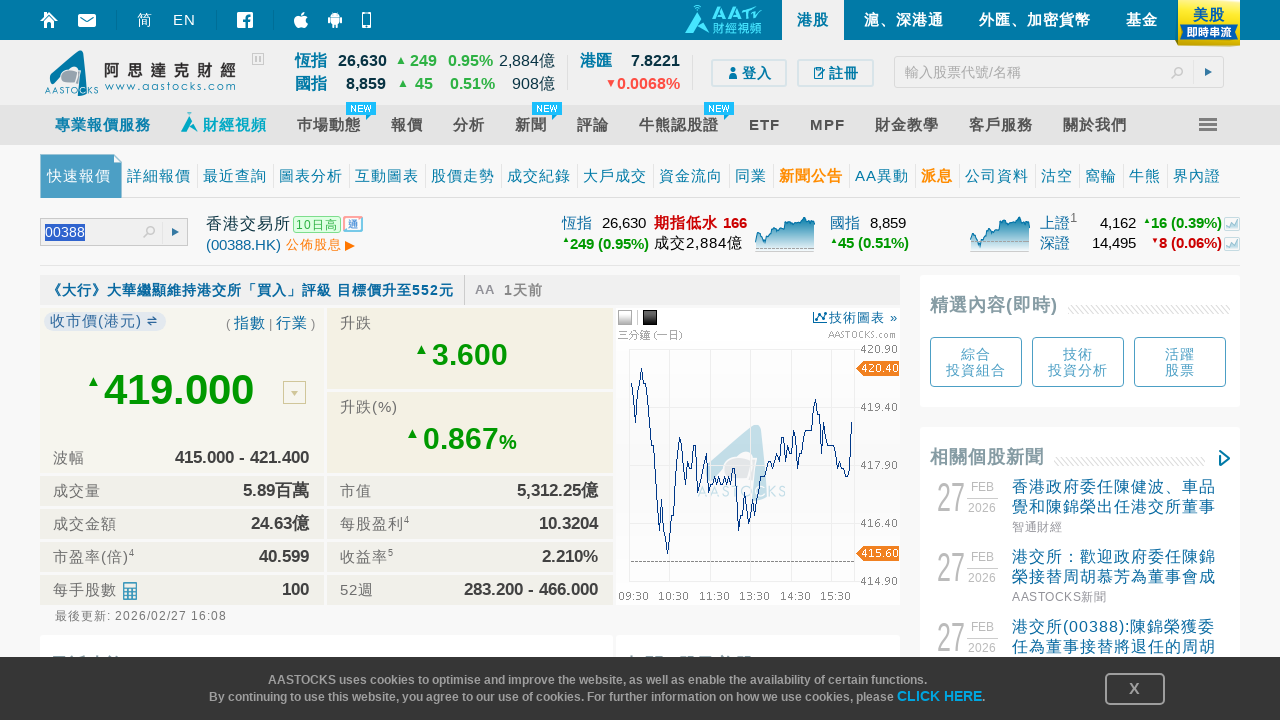